Tests clicking a link that opens a popup window on the omayo test blog page

Starting URL: http://omayo.blogspot.com/

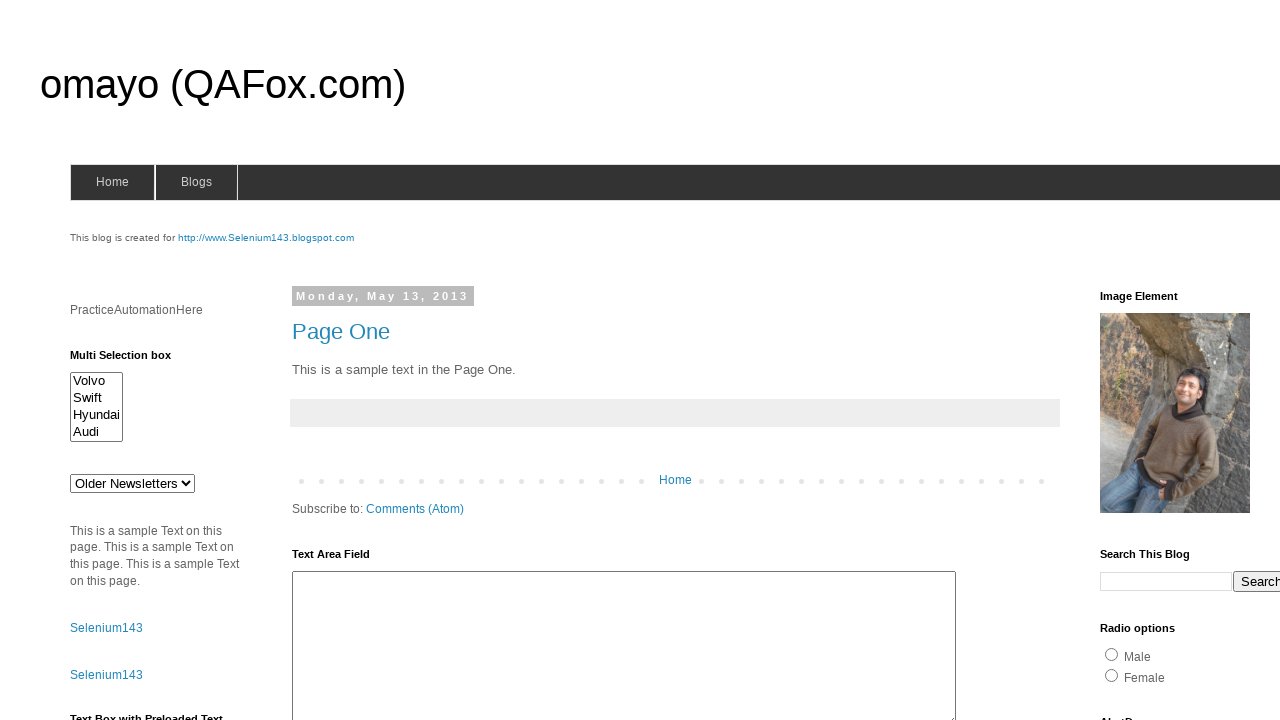

Clicked link to open a popup window at (132, 360) on text=Open a popup window
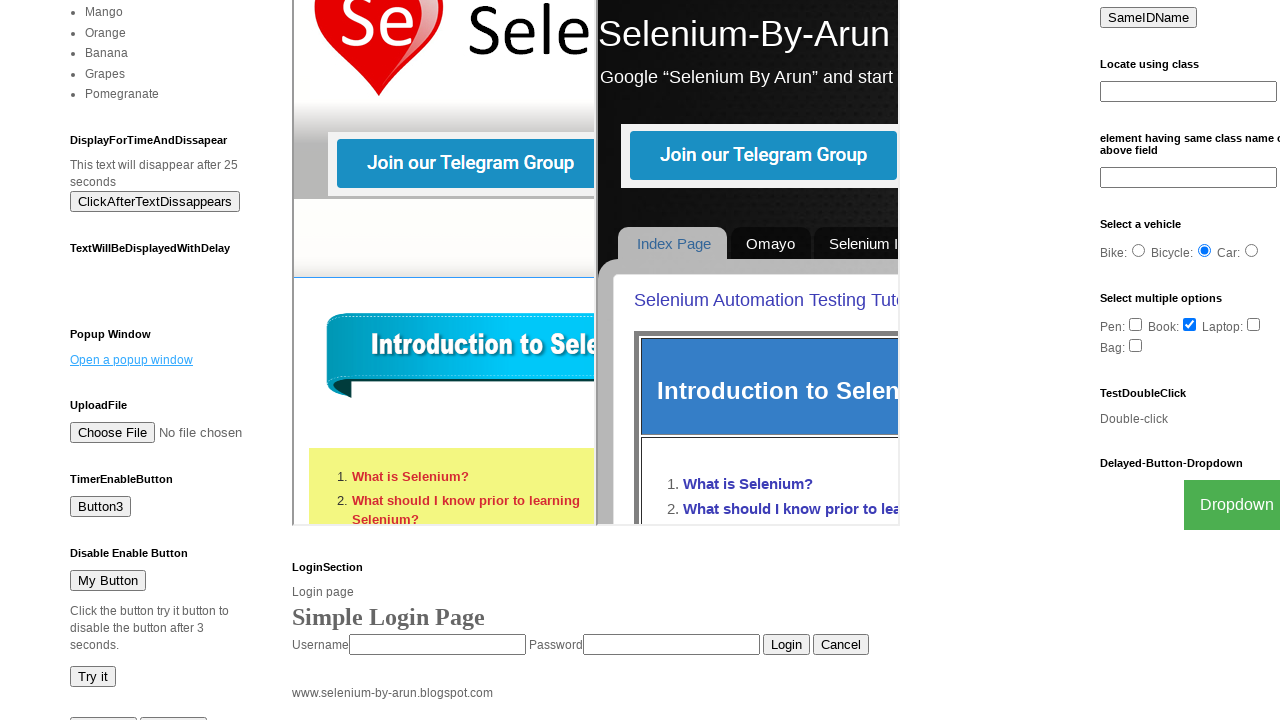

Waited 2 seconds for popup window to open
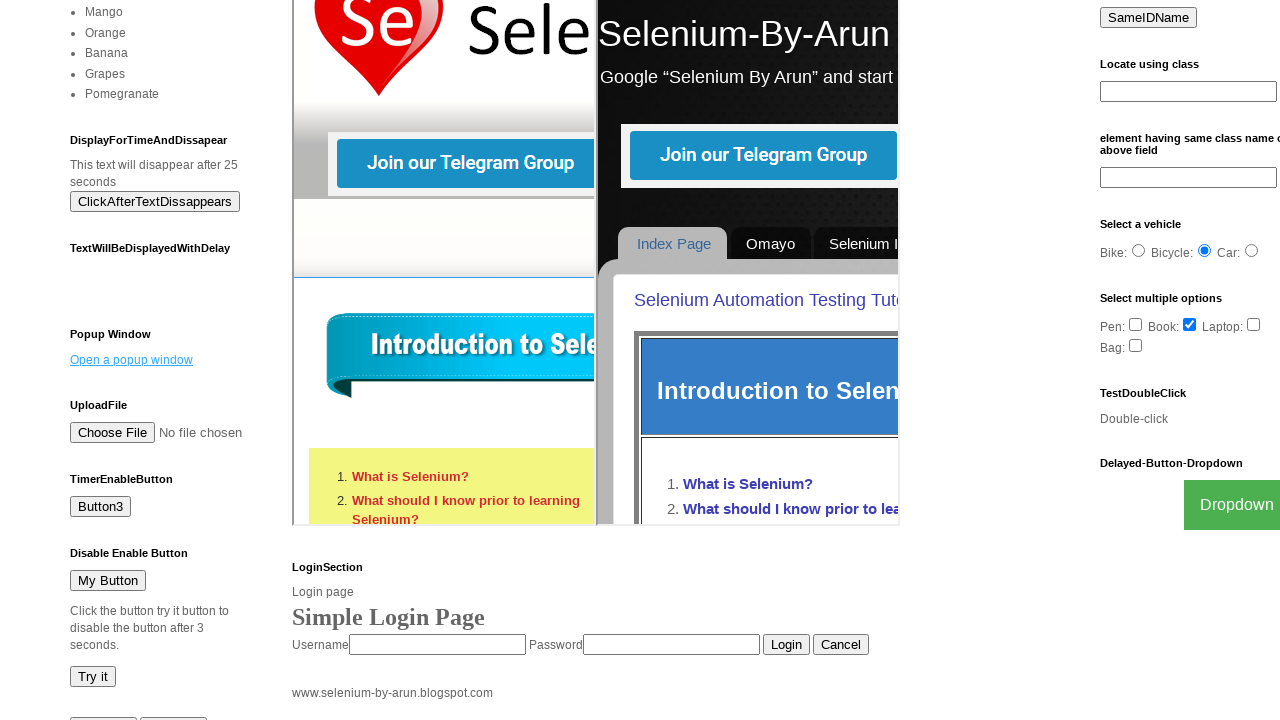

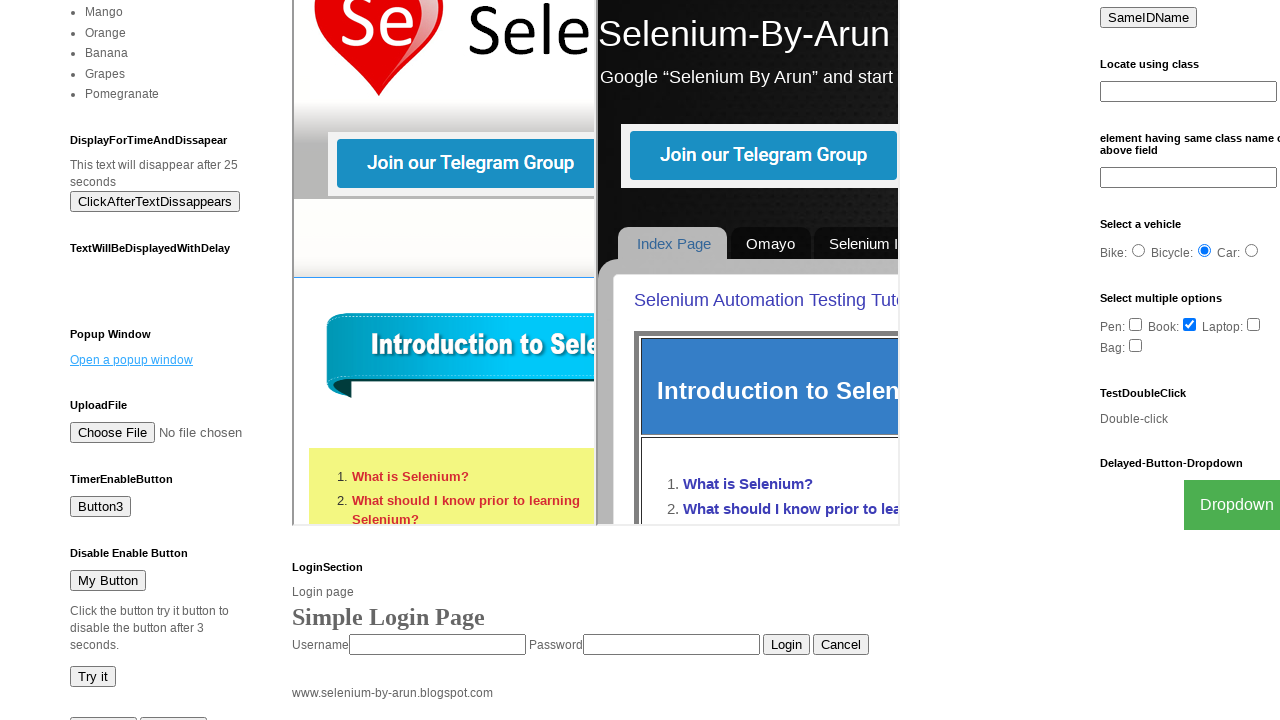